Tests navigating from a child element to its parent using XPath to find and verify a link text

Starting URL: https://rahulshettyacademy.com/AutomationPractice/

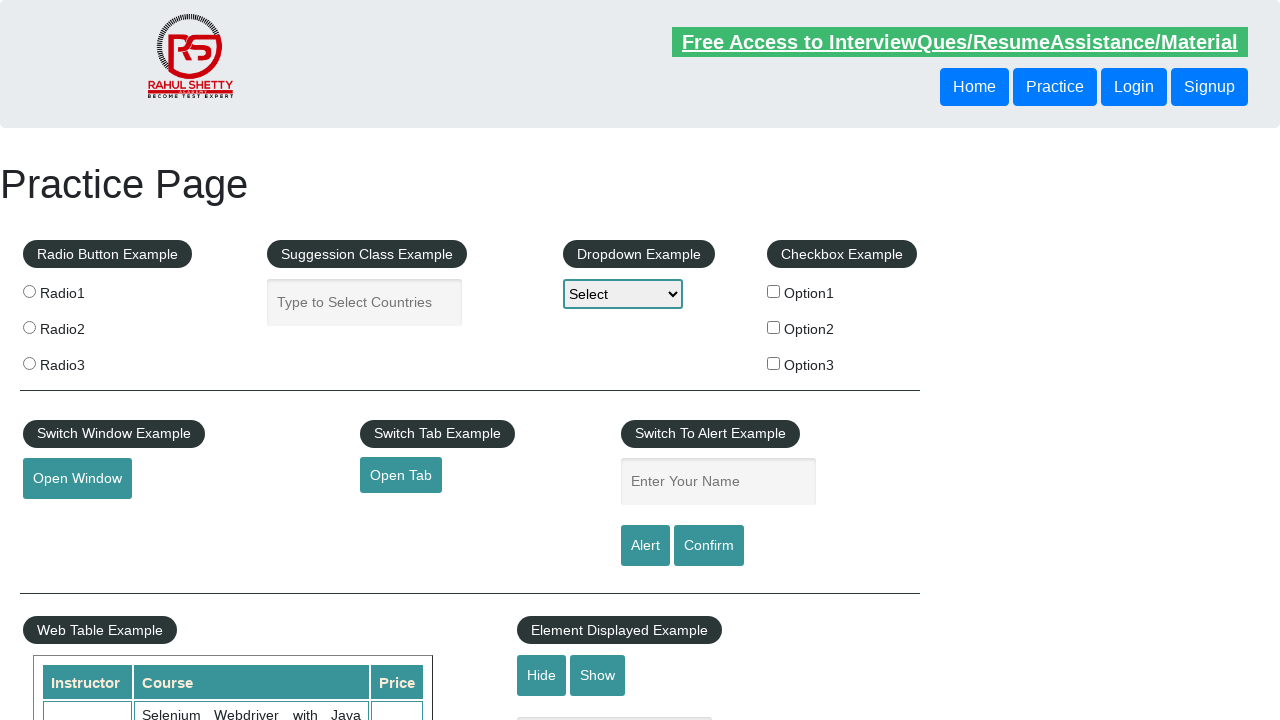

Navigated to AutomationPractice page
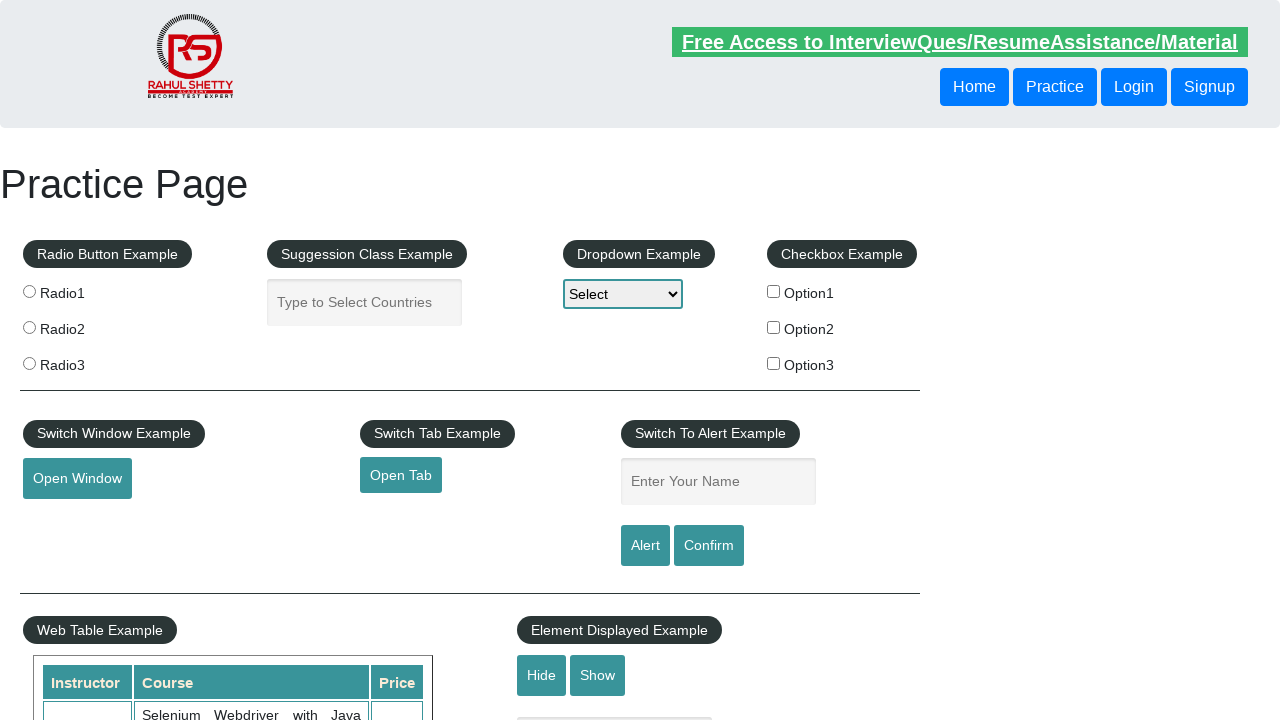

Located link element using XPath traversal from child Practice button to parent header
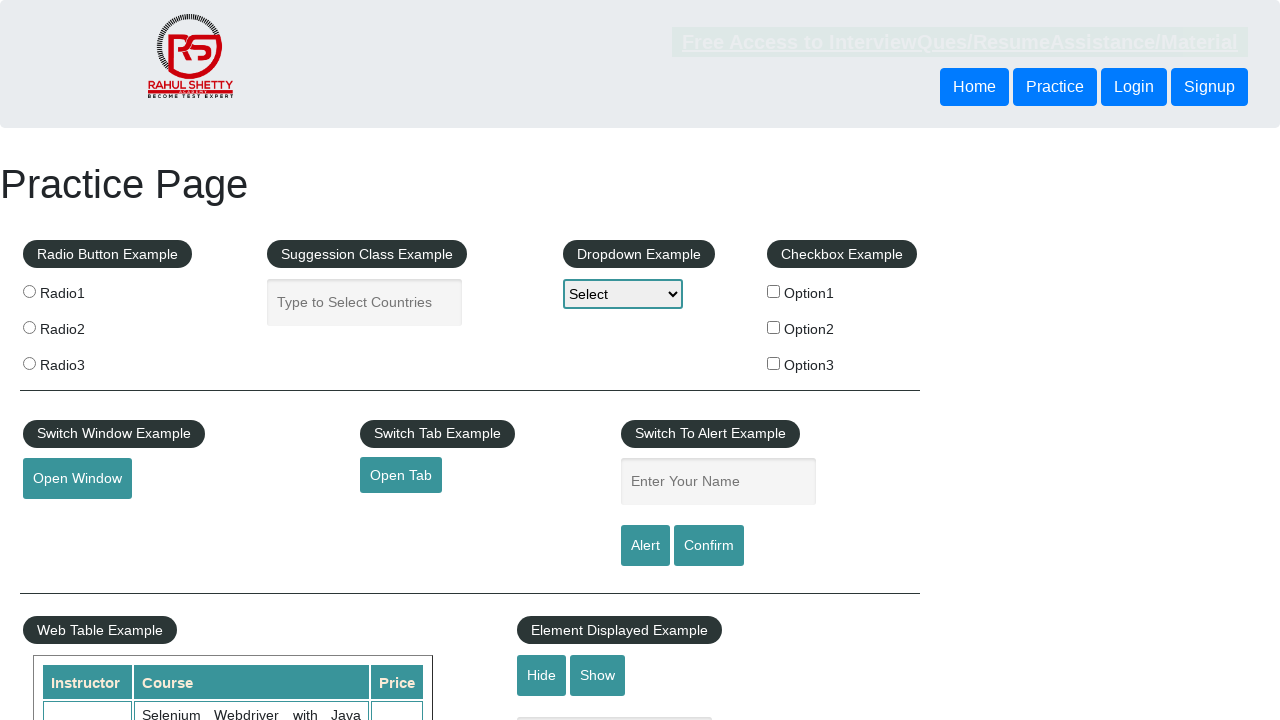

Retrieved text content from the located link element
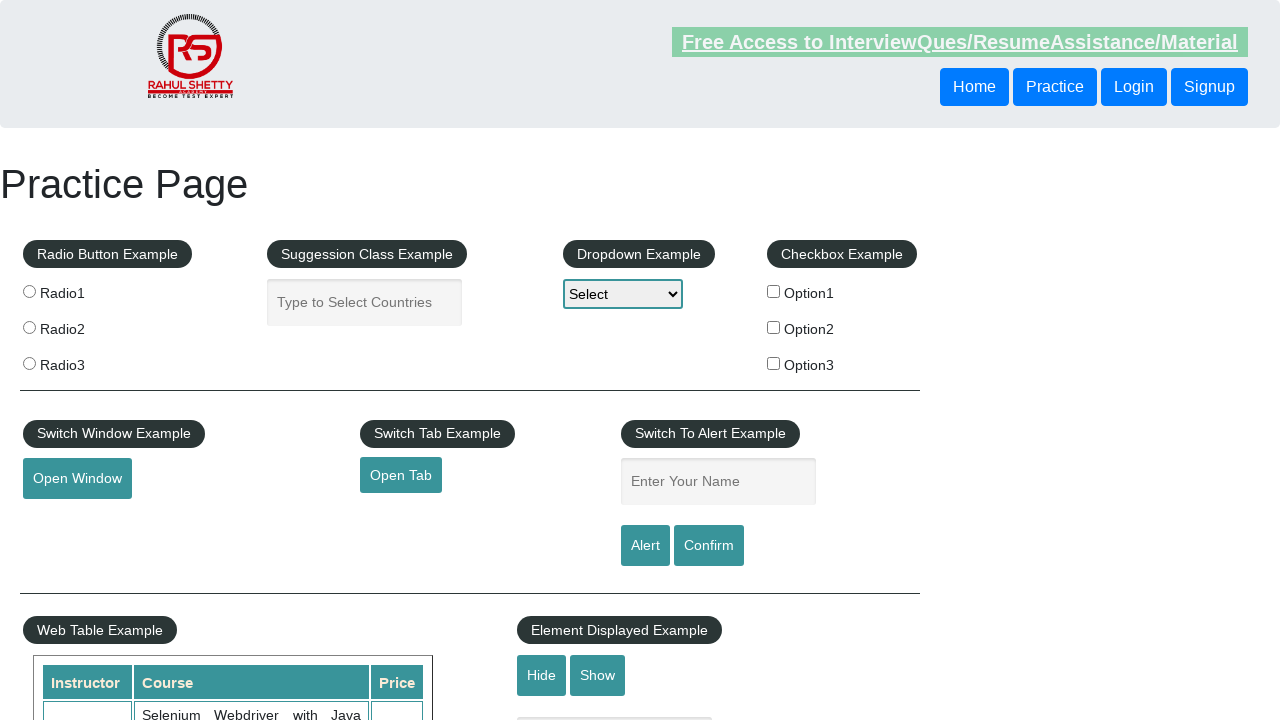

Verified link text matches expected value: 'Free Access to InterviewQues/ResumeAssistance/Material'
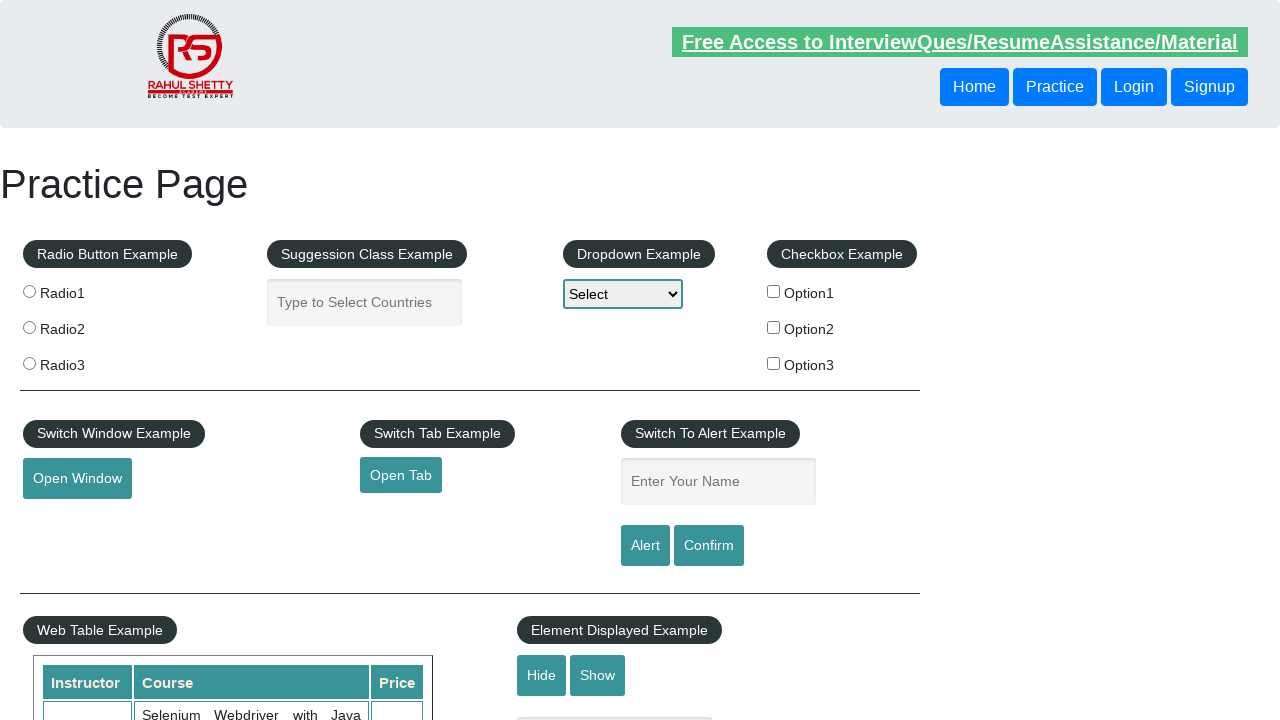

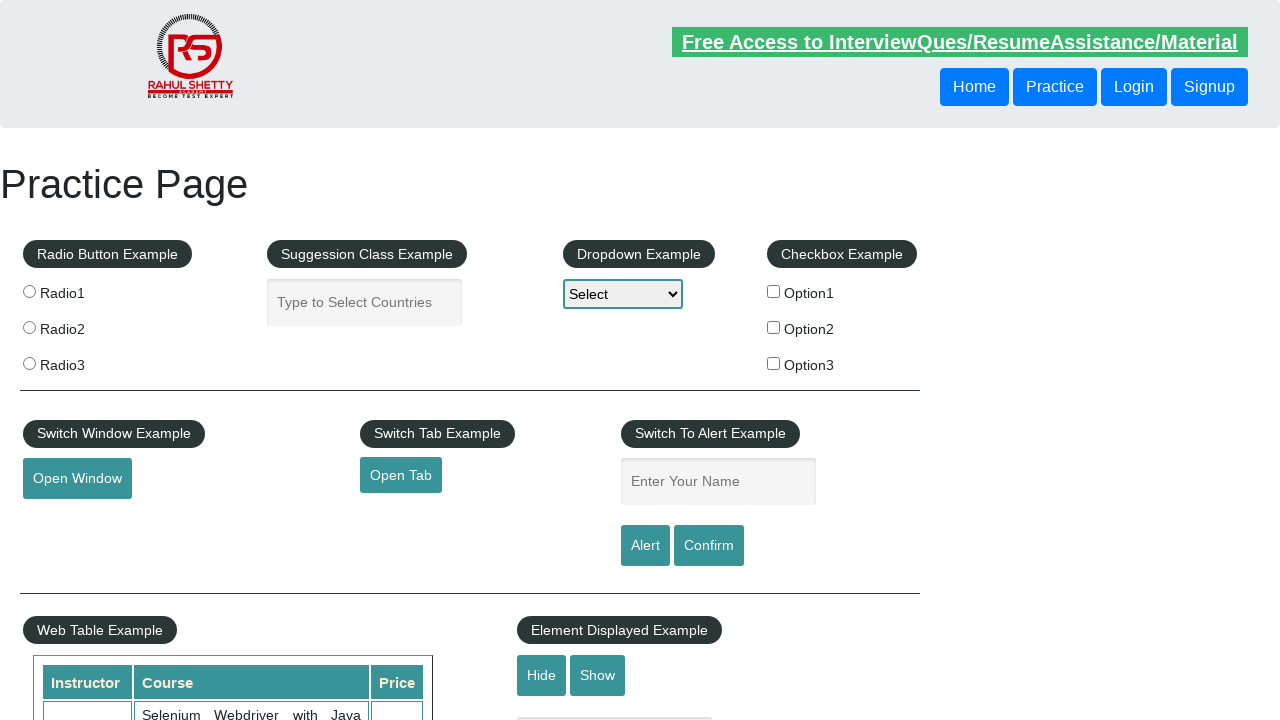